Tests the jQuery UI resizable widget by dragging the resize handle to expand the element by 400 pixels horizontally and 200 pixels vertically.

Starting URL: http://jqueryui.com/resources/demos/resizable/default.html

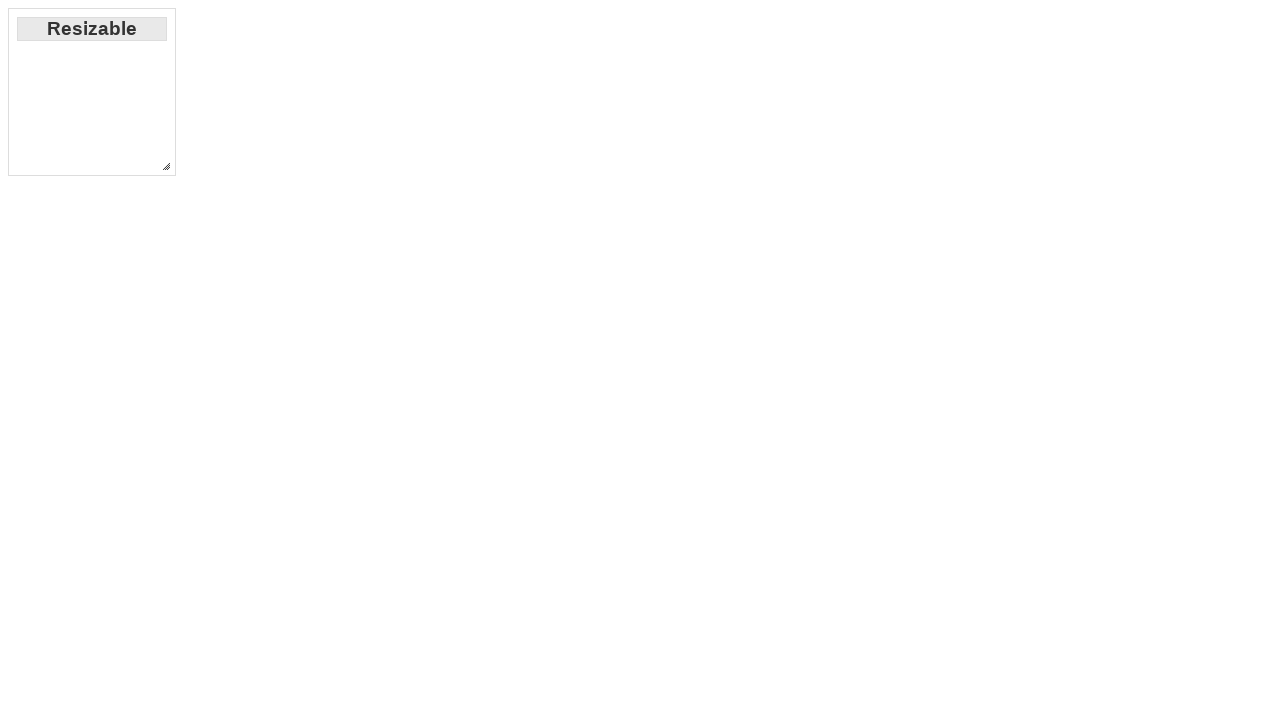

Located the resize handle (southeast corner)
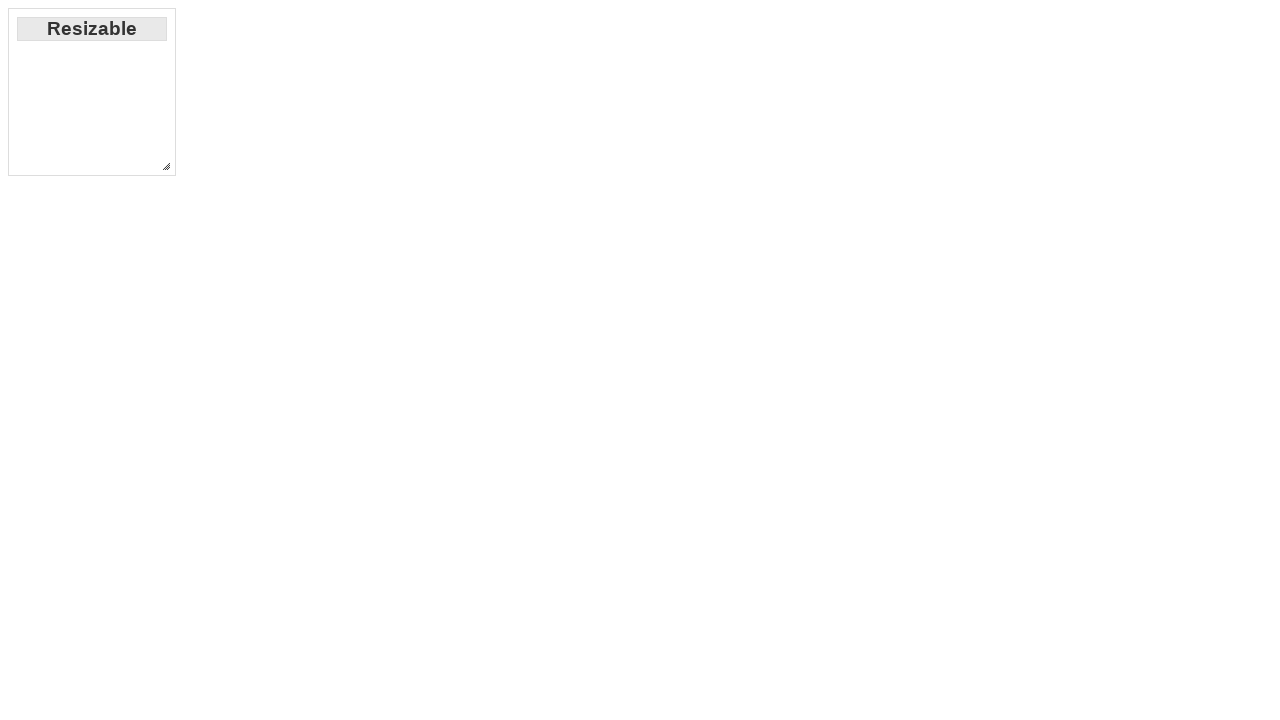

Resizable element and resize handle are visible
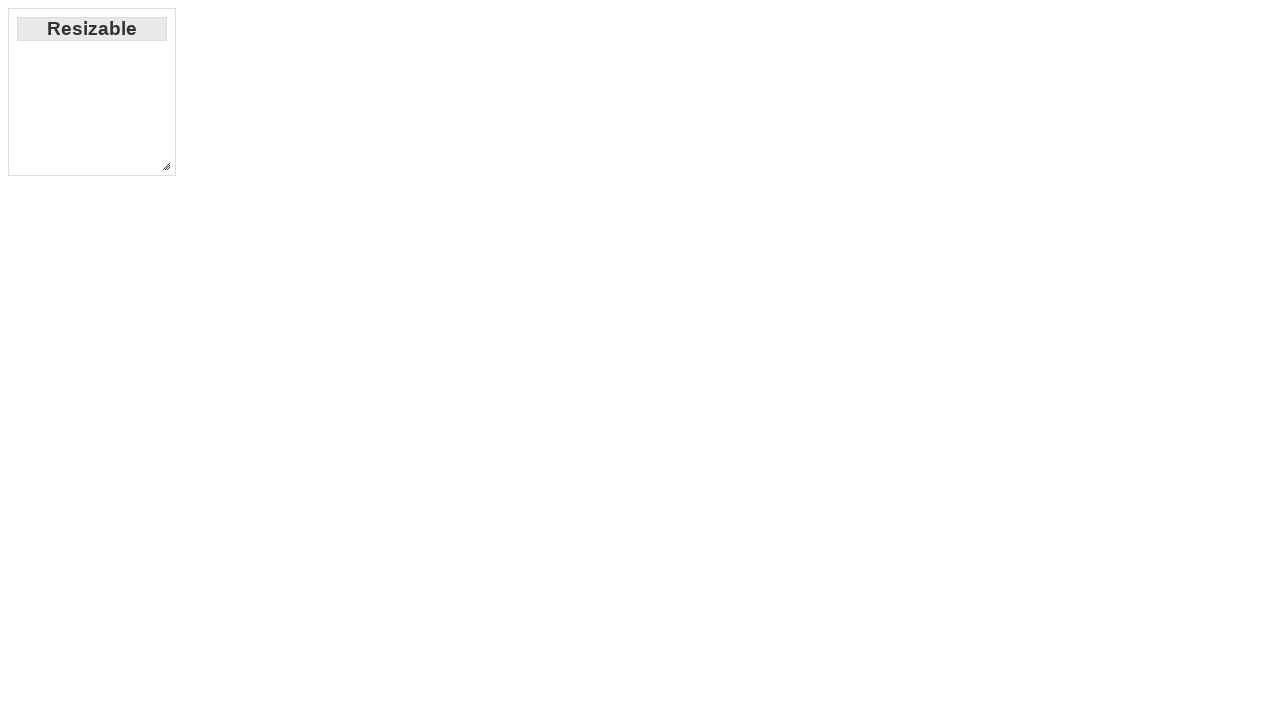

Retrieved bounding box of resize handle
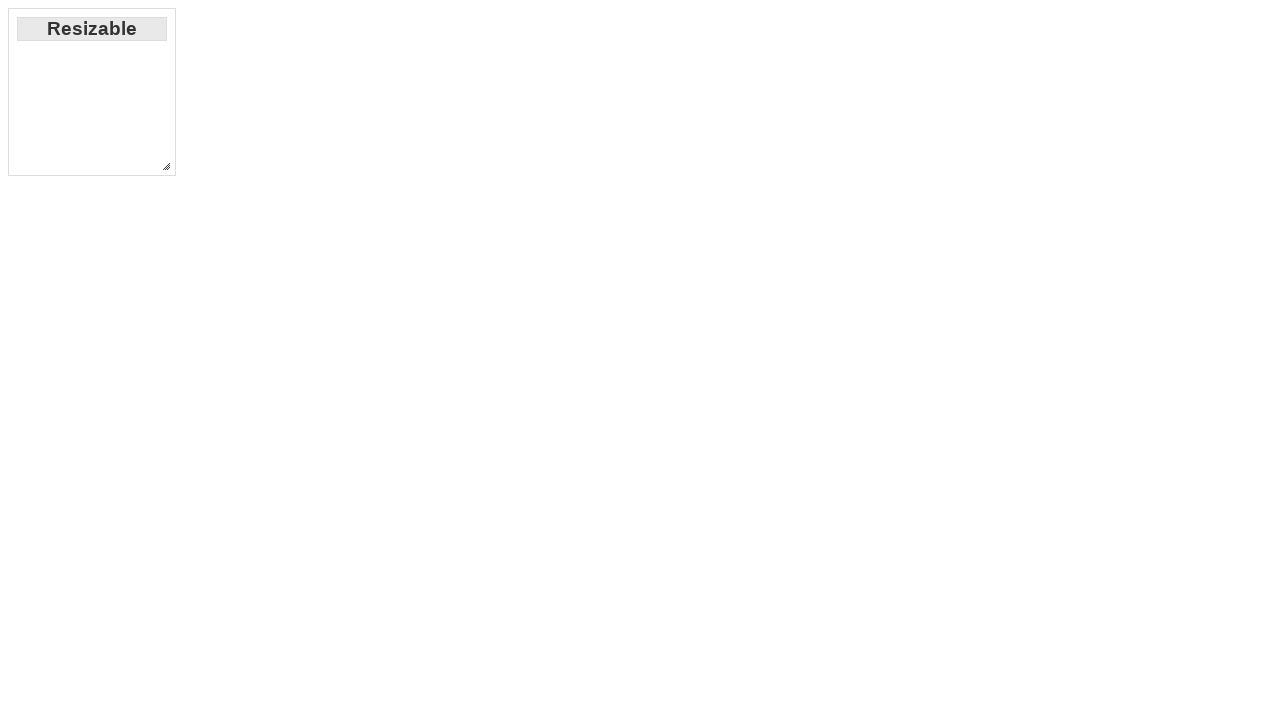

Moved mouse to center of resize handle at (166, 166)
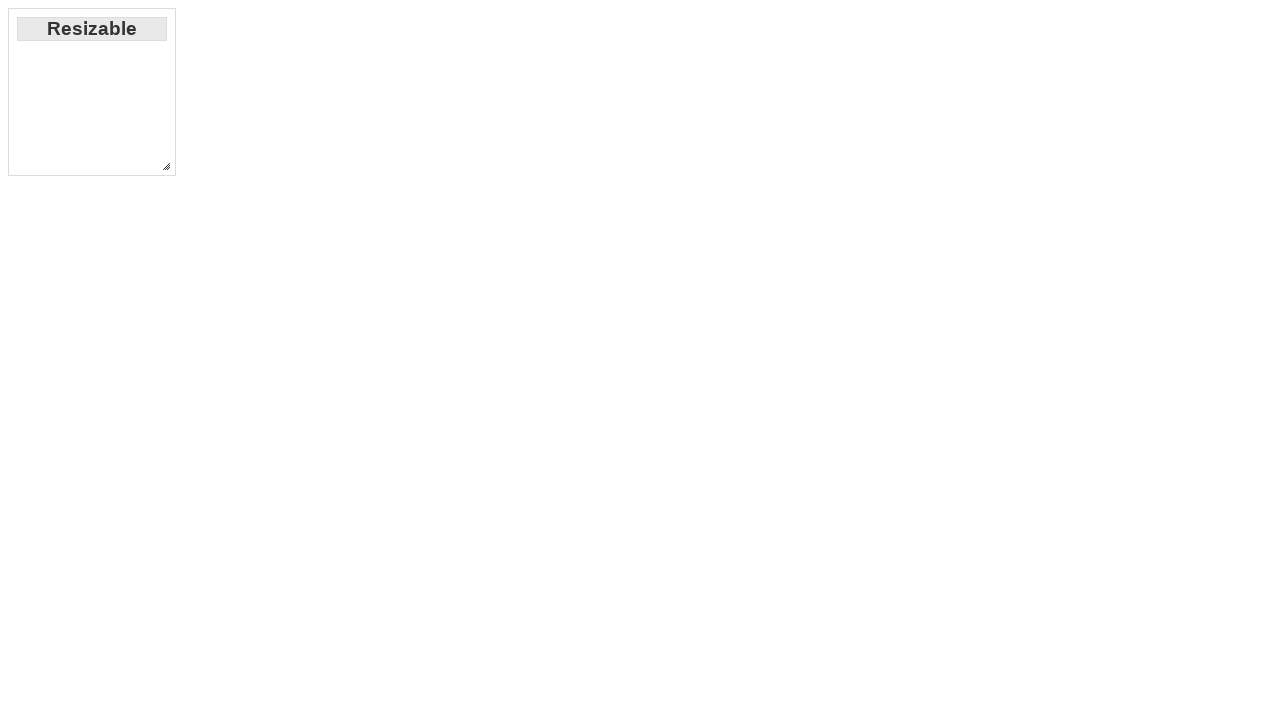

Pressed mouse button down on resize handle at (166, 166)
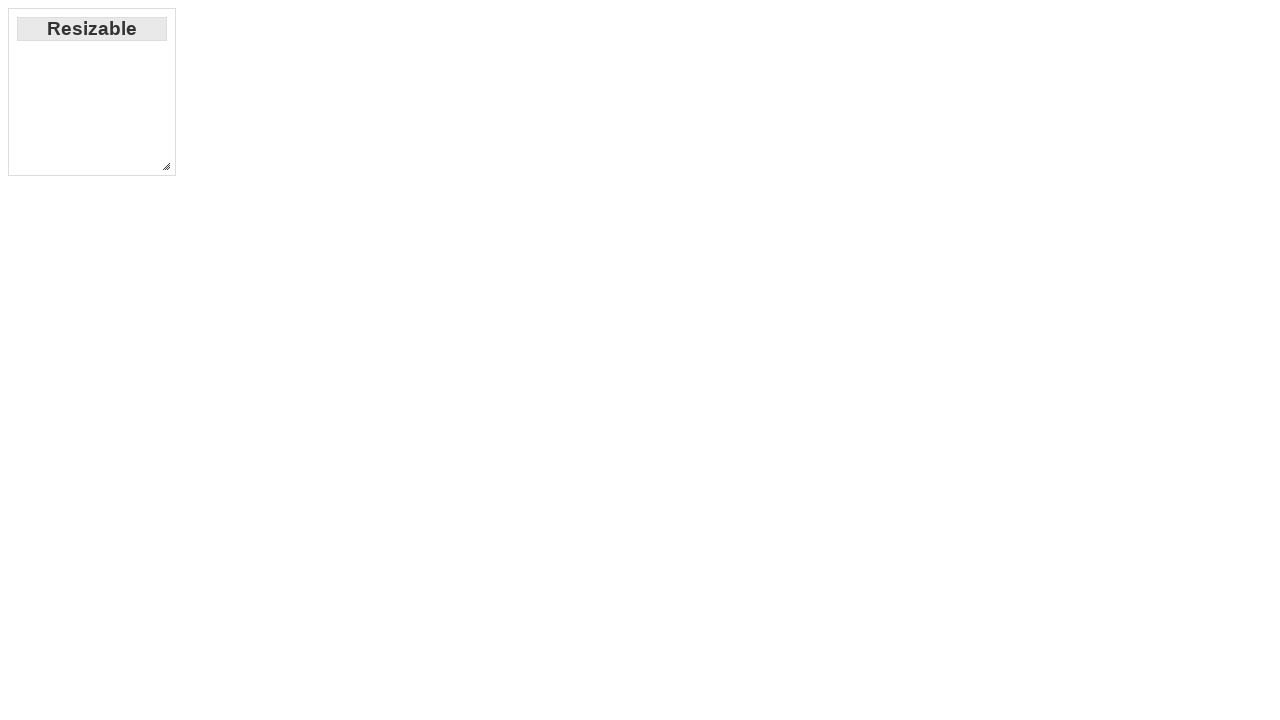

Dragged resize handle 400px horizontally and 200px vertically at (566, 366)
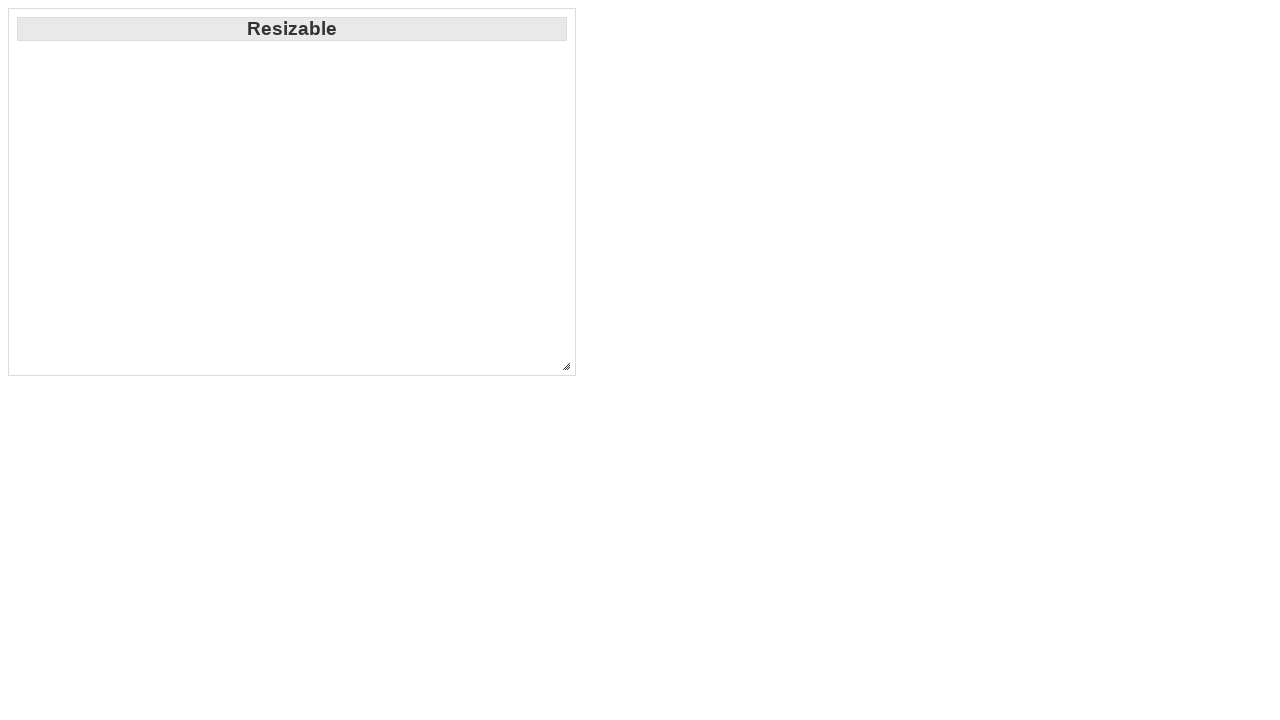

Released mouse button to complete resize operation at (566, 366)
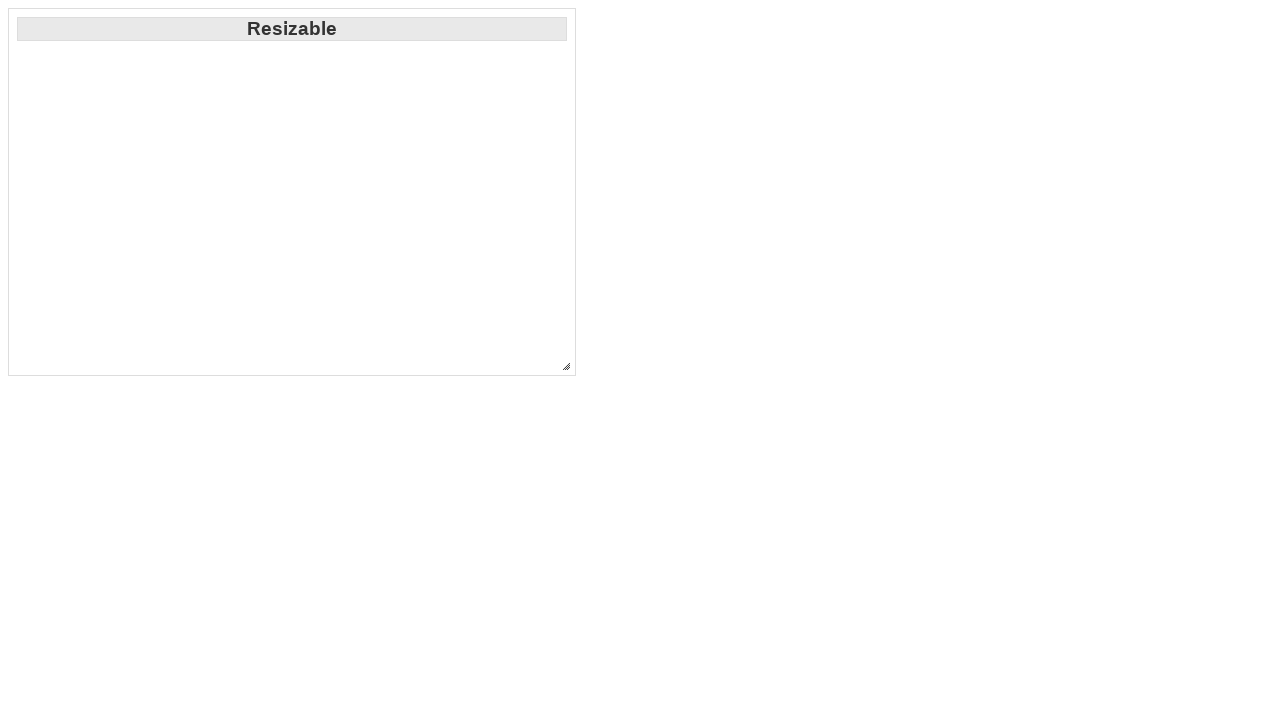

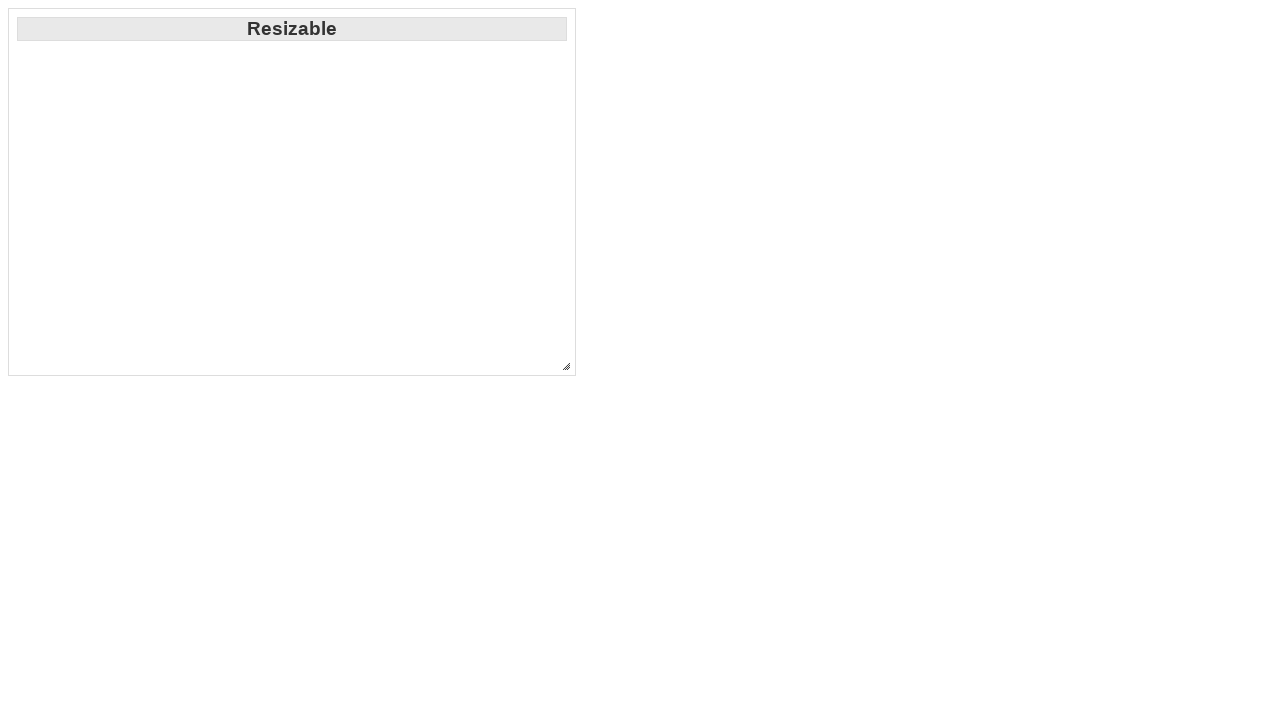